Tests registration with a shorter password to validate password requirements, filling all registration fields and submitting.

Starting URL: https://buggy.justtestit.org/register

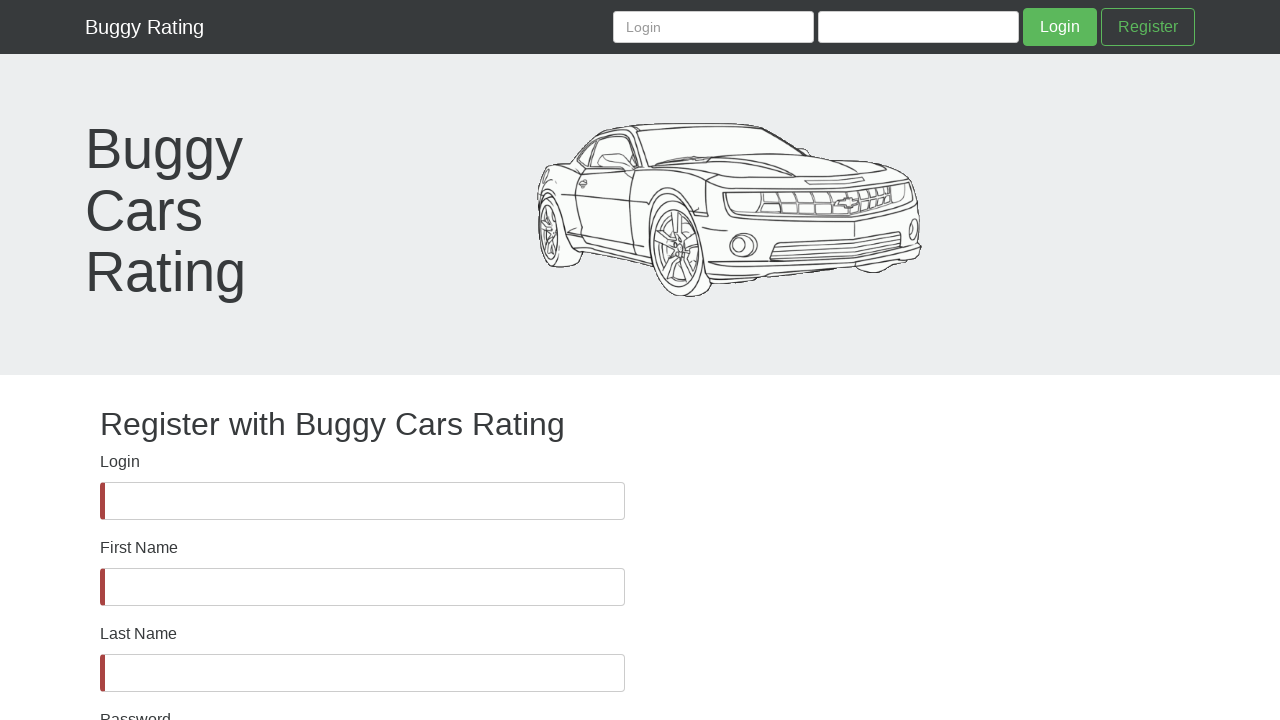

Clicked Login field at (362, 501) on internal:label="Login"i
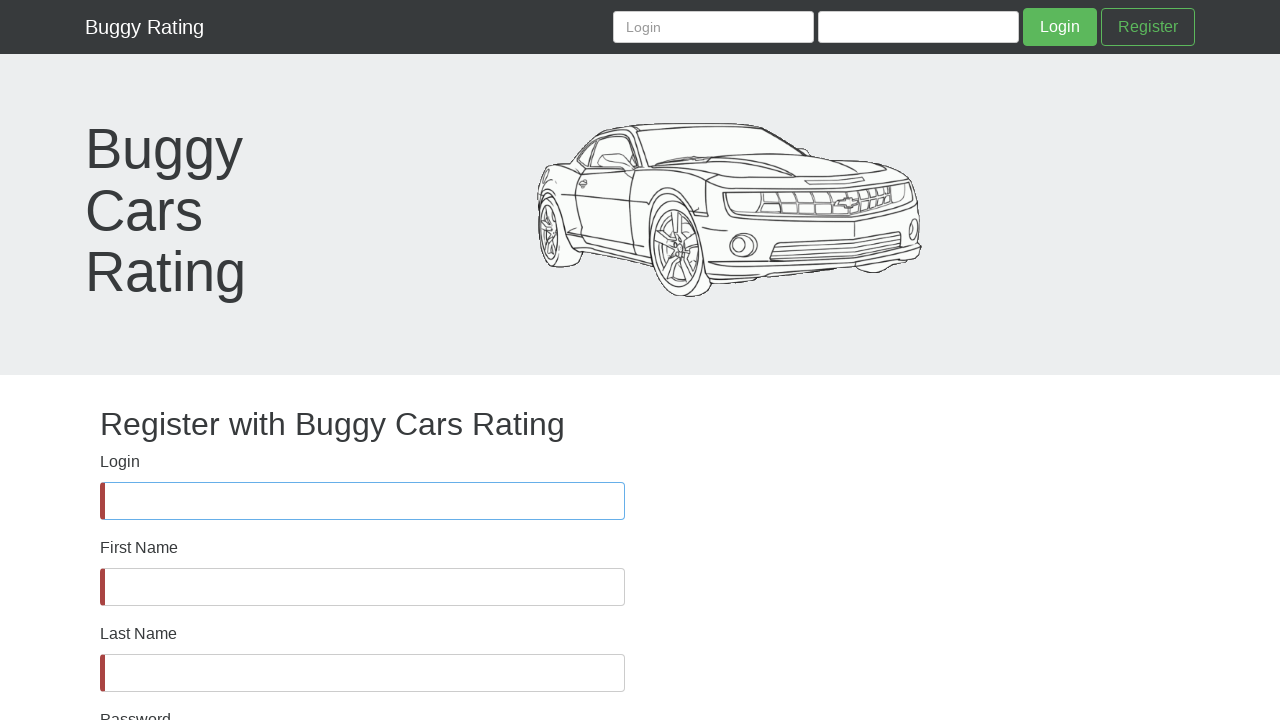

Filled Login field with 'newuser67890' on internal:label="Login"i
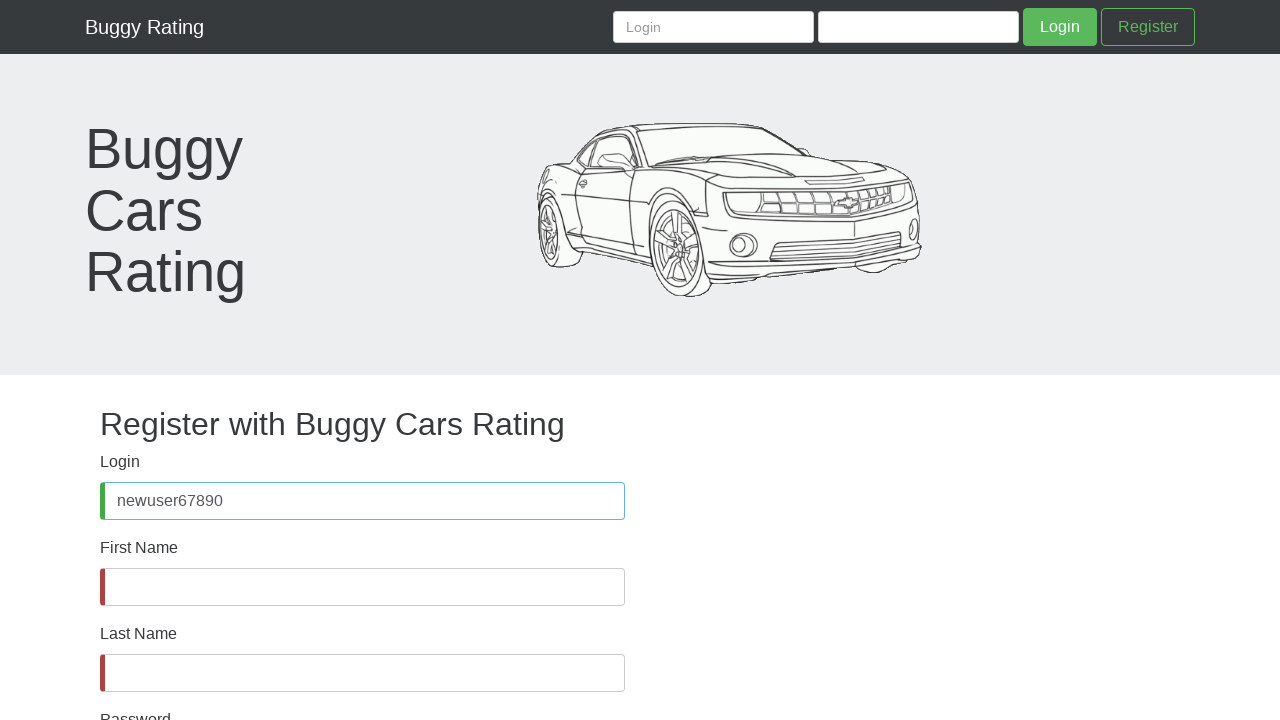

Clicked First Name field at (362, 587) on internal:label="First Name"i
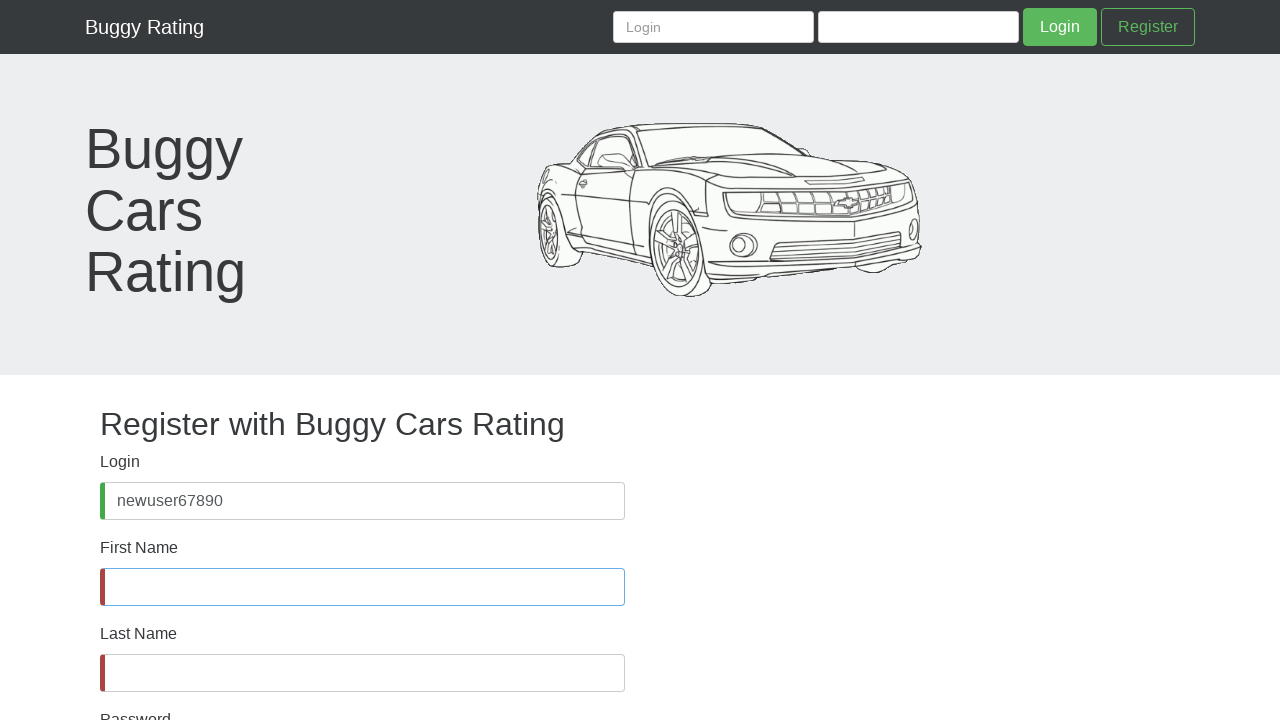

Filled First Name field with 'Maria' on internal:label="First Name"i
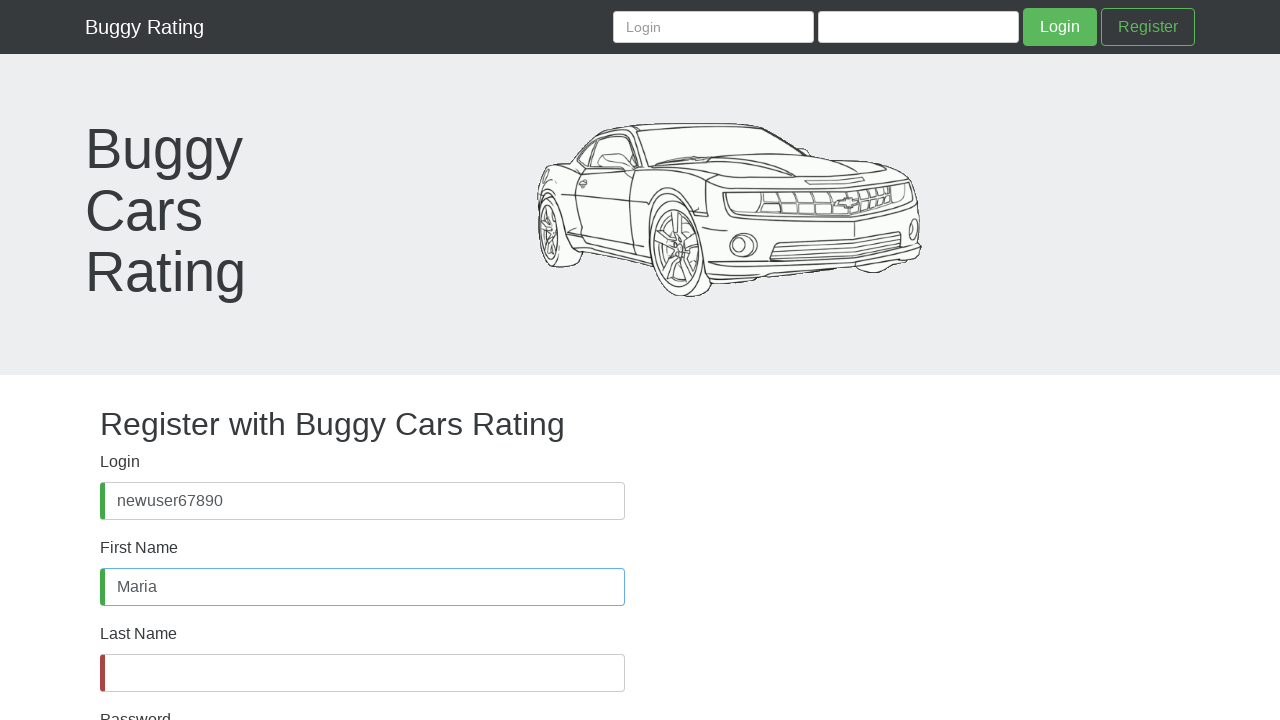

Clicked Last Name field at (362, 673) on internal:label="Last Name"i
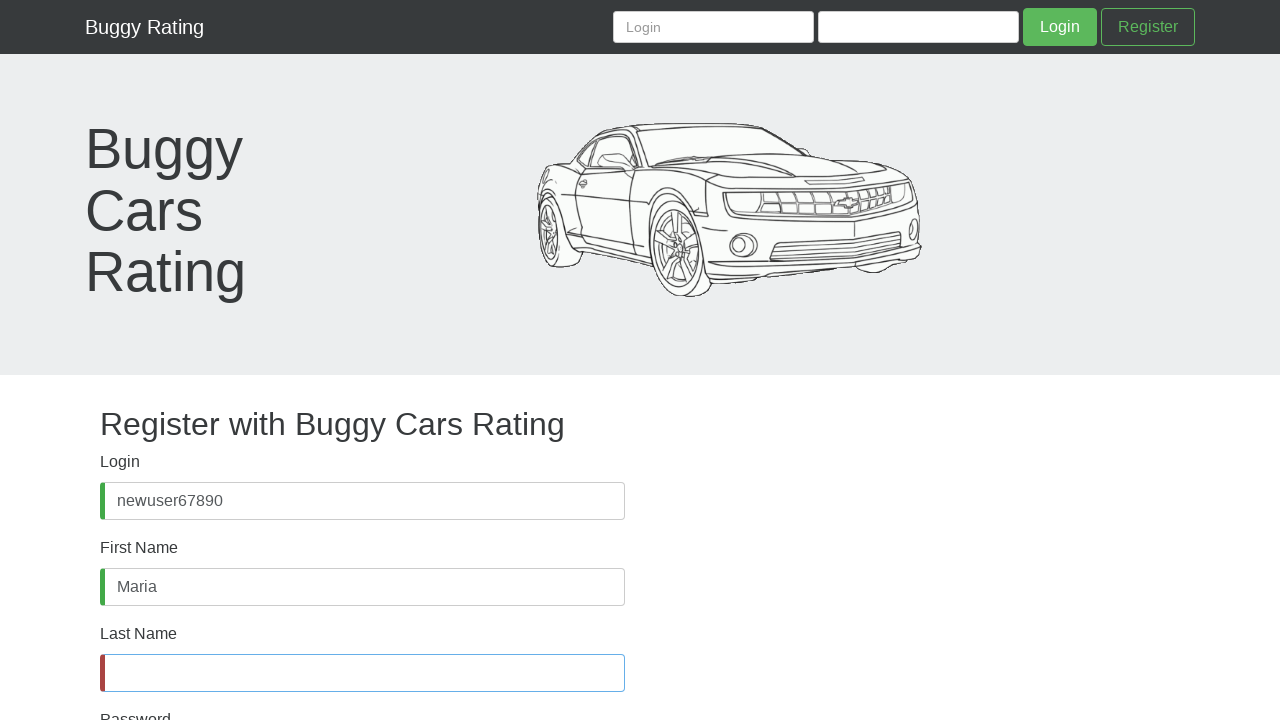

Filled Last Name field with 'Garcia' on internal:label="Last Name"i
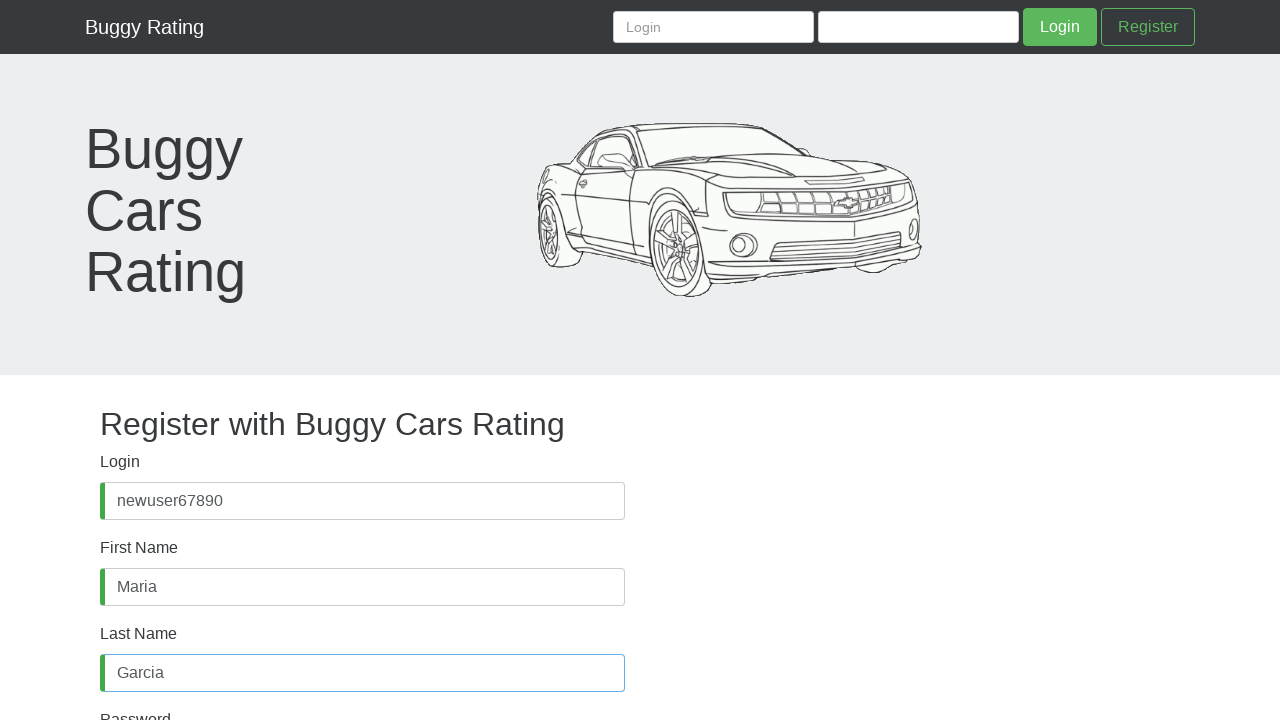

Clicked Password field at (362, 488) on internal:label="Password"s
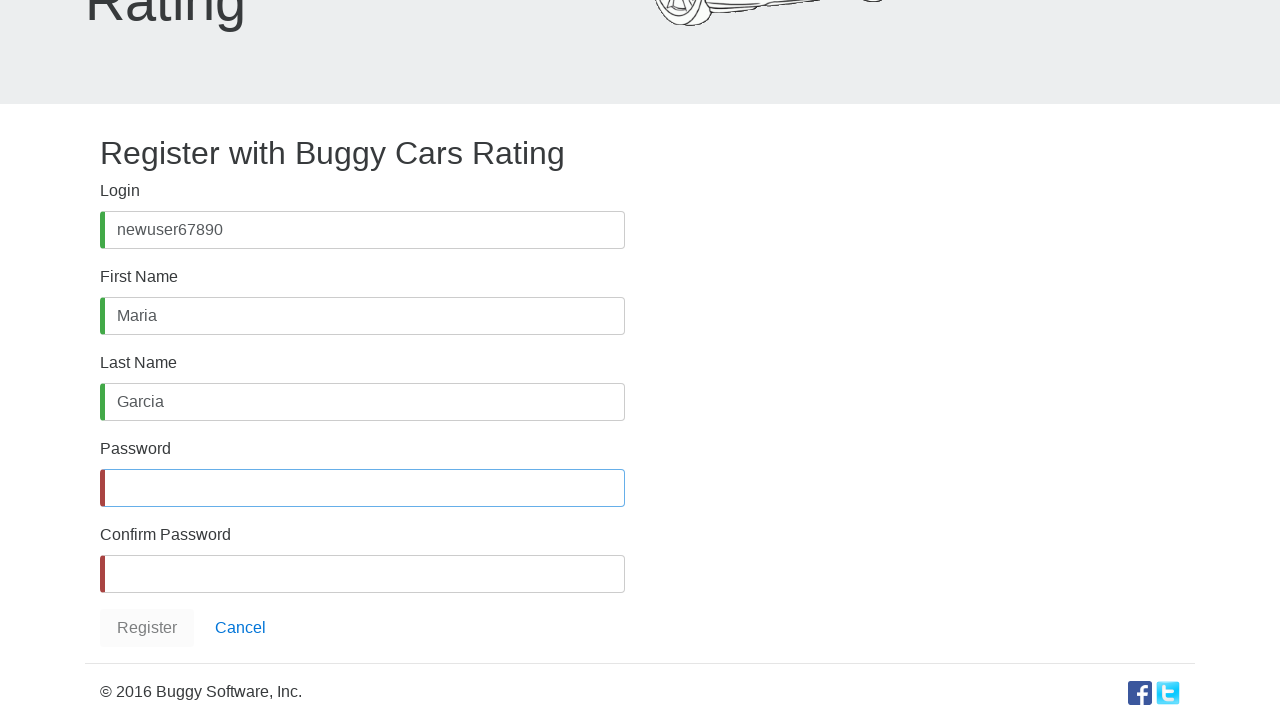

Filled Password field with short password 'Short1#' to test password requirements on internal:label="Password"s
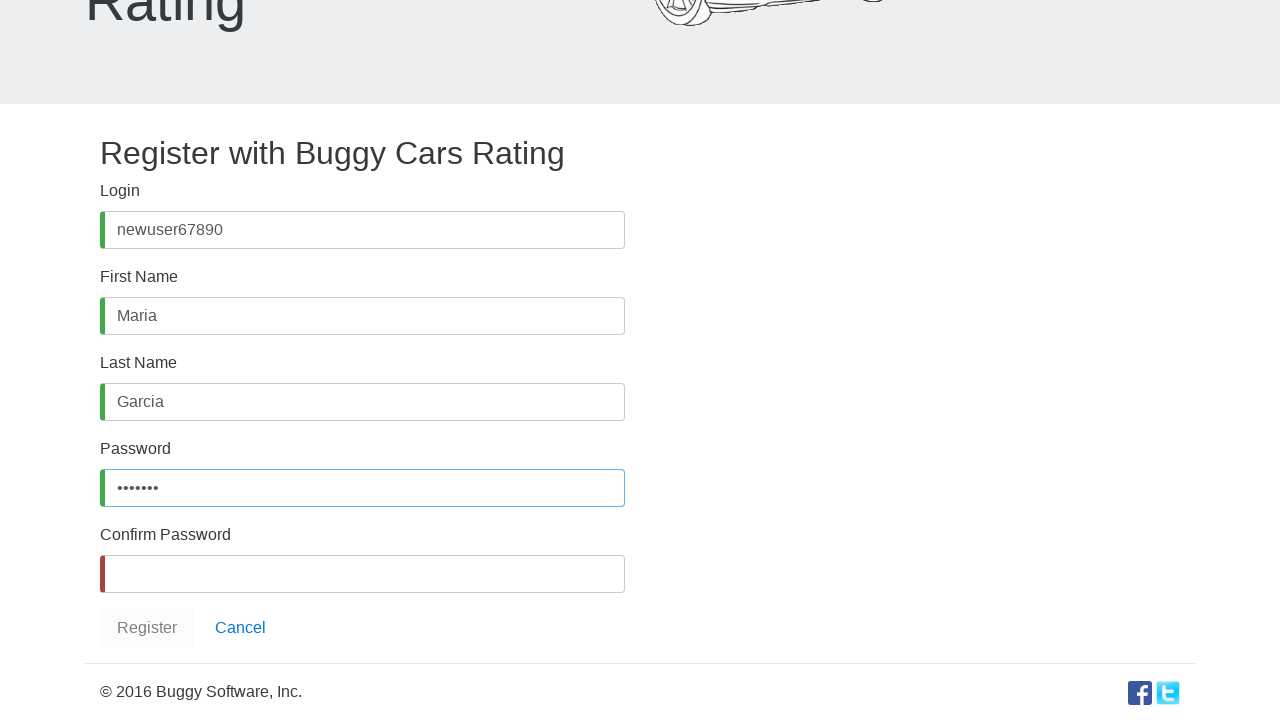

Clicked Confirm Password field at (362, 574) on internal:label="Confirm Password"i
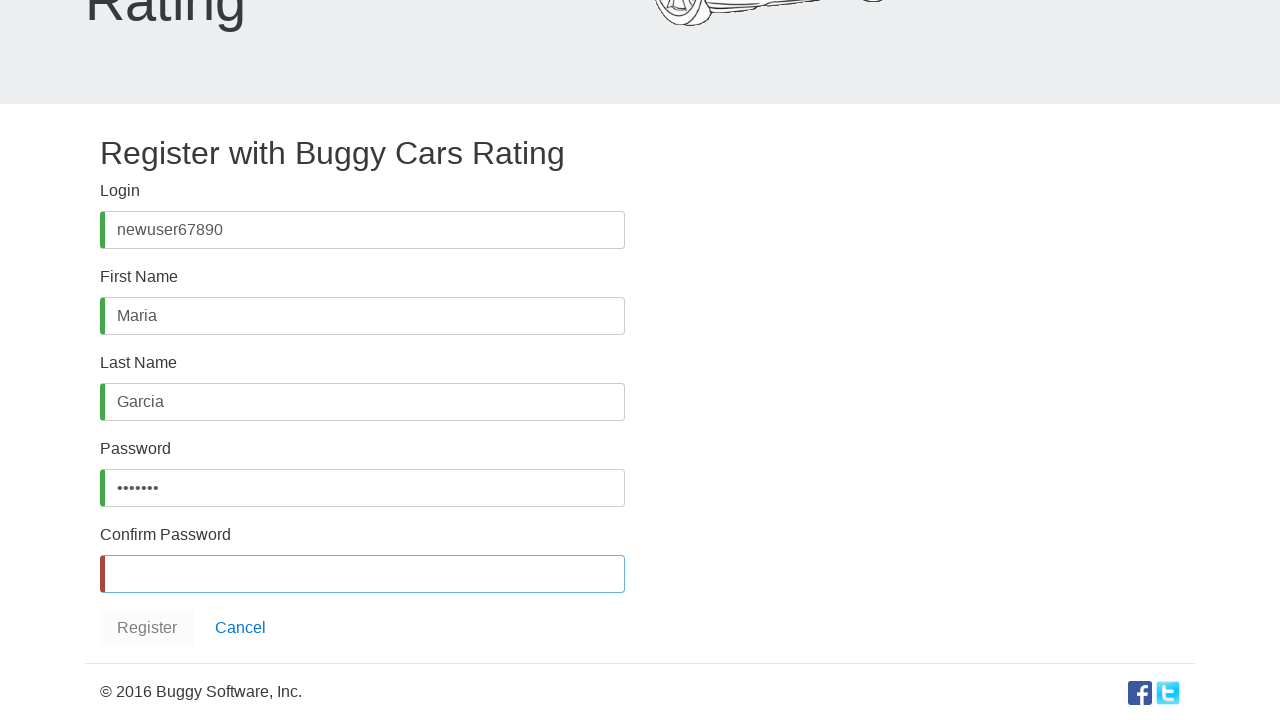

Filled Confirm Password field with 'Short1#' on internal:label="Confirm Password"i
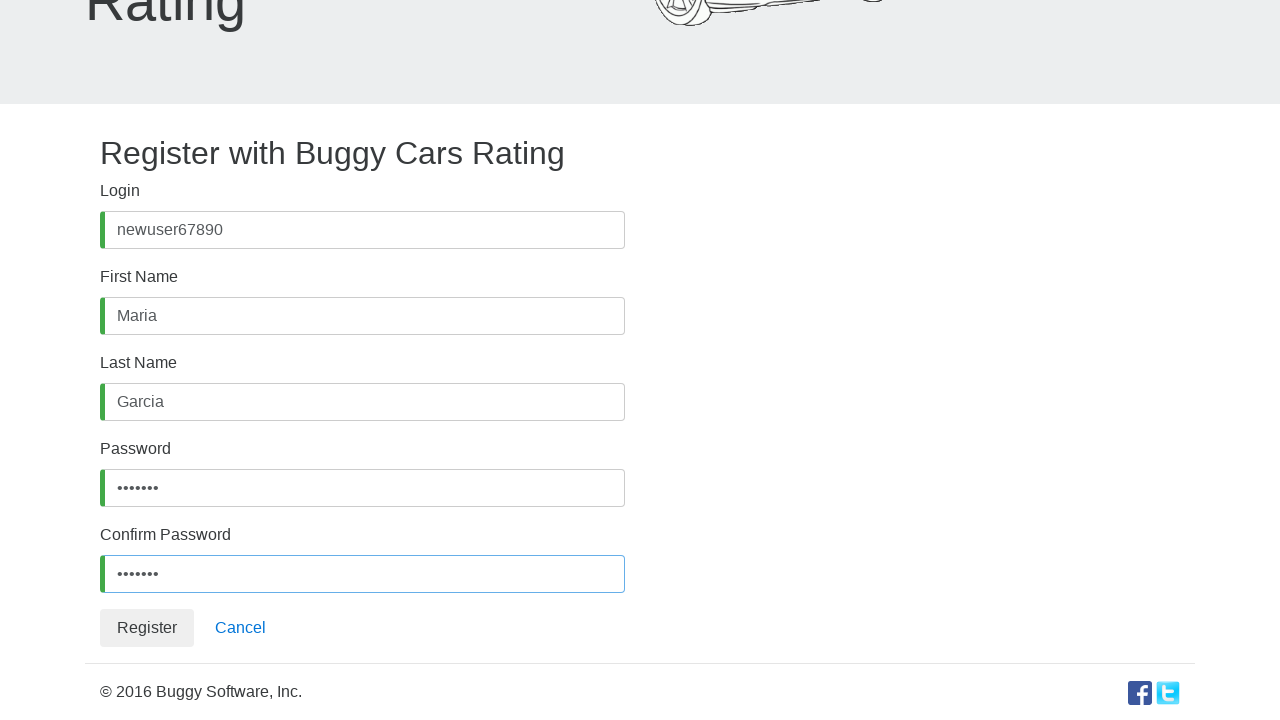

Clicked Register button to submit registration with short password at (147, 628) on internal:role=button[name="Register"i]
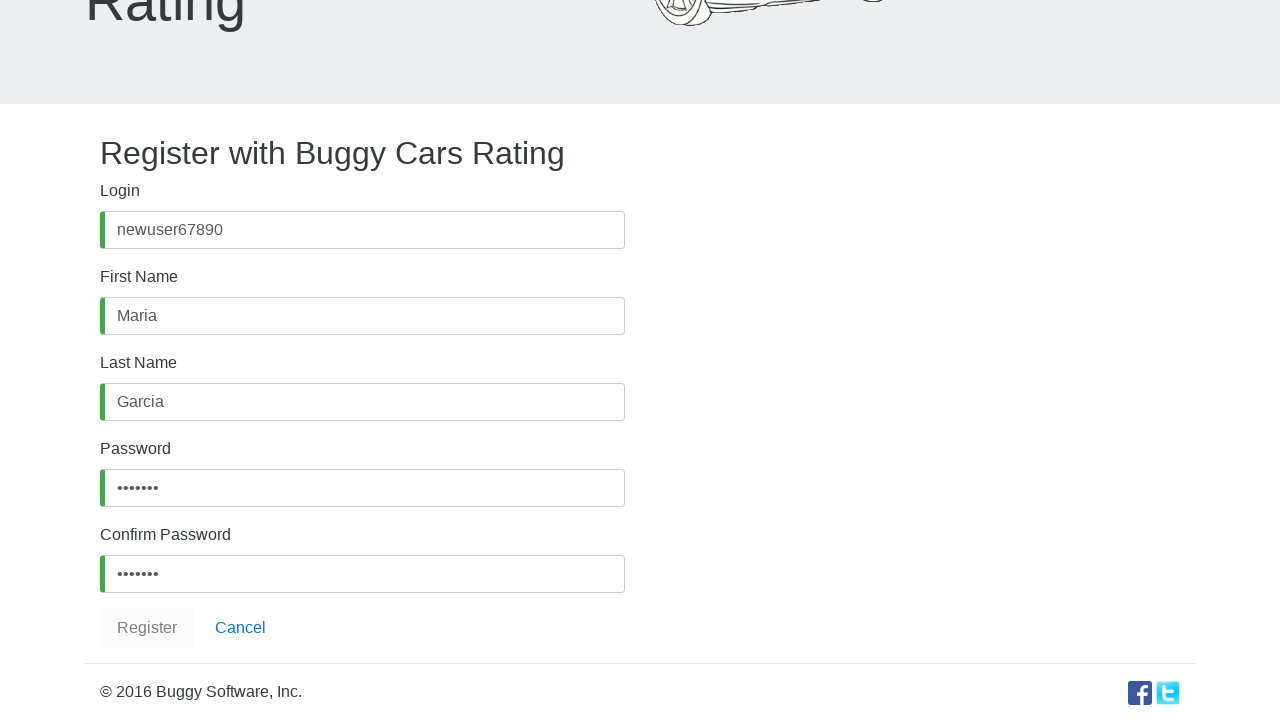

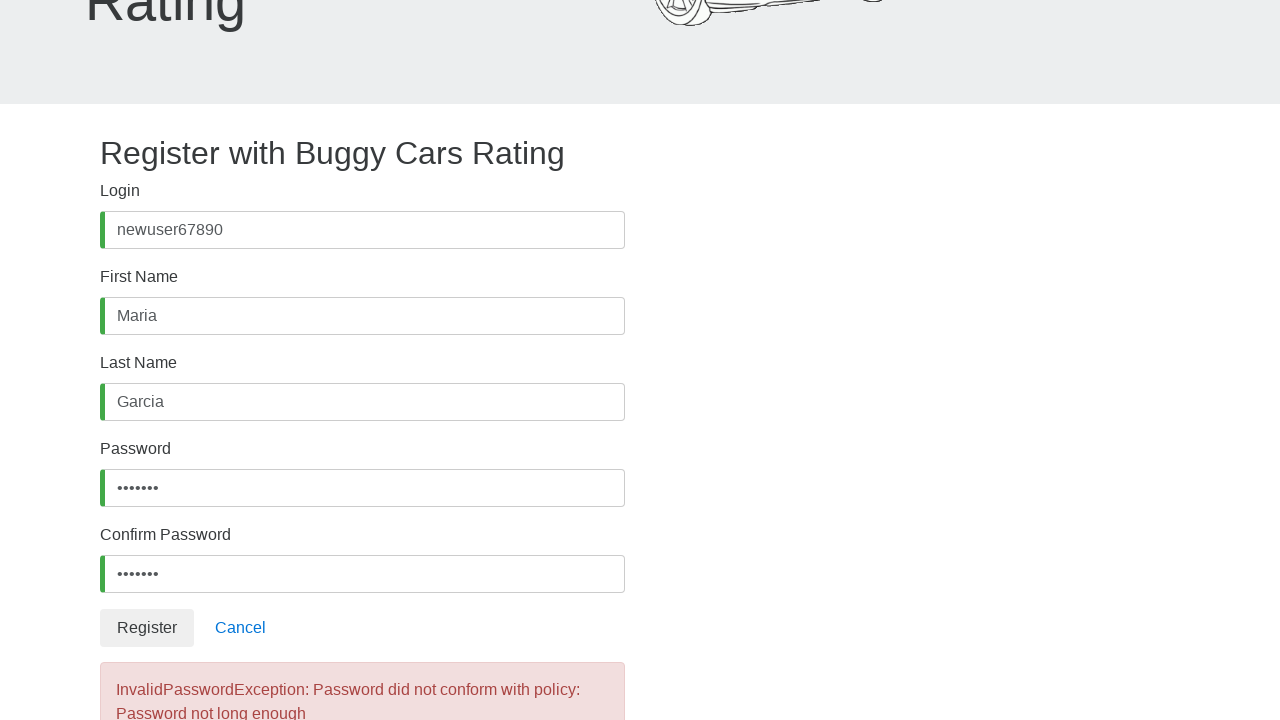